Tests a radio button form by filling in title and description fields, selecting a radio button option, and submitting the form

Starting URL: https://rori4.github.io/selenium-practice/#/pages/practice/radio-button-form

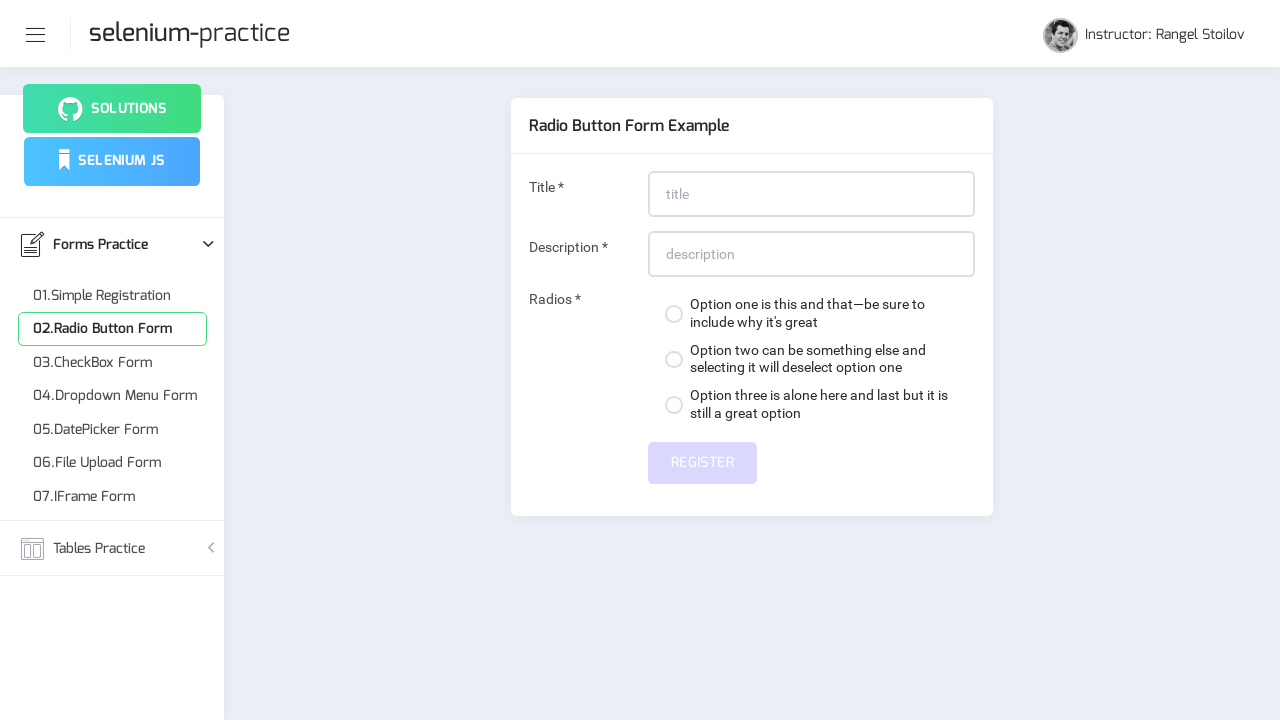

Filled title field with 'Title that has at least 20 chars' on #title
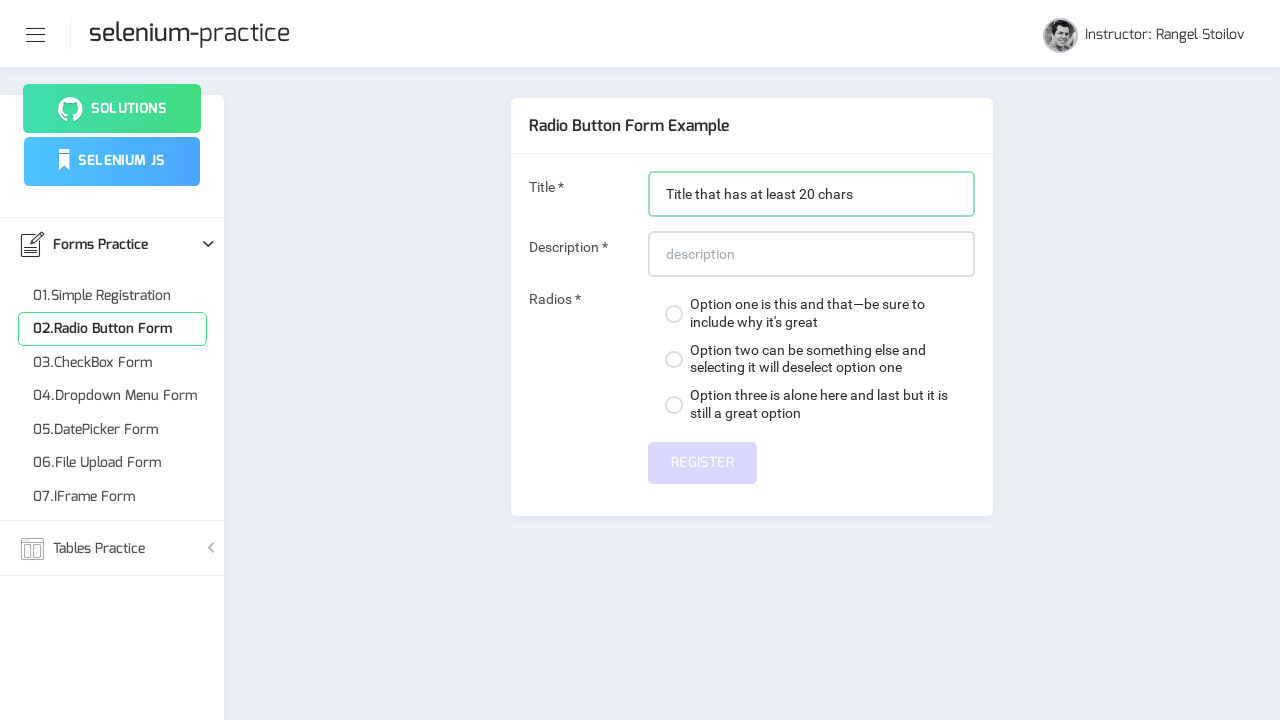

Filled description field with 'Description must be at least 20 chars' on #description
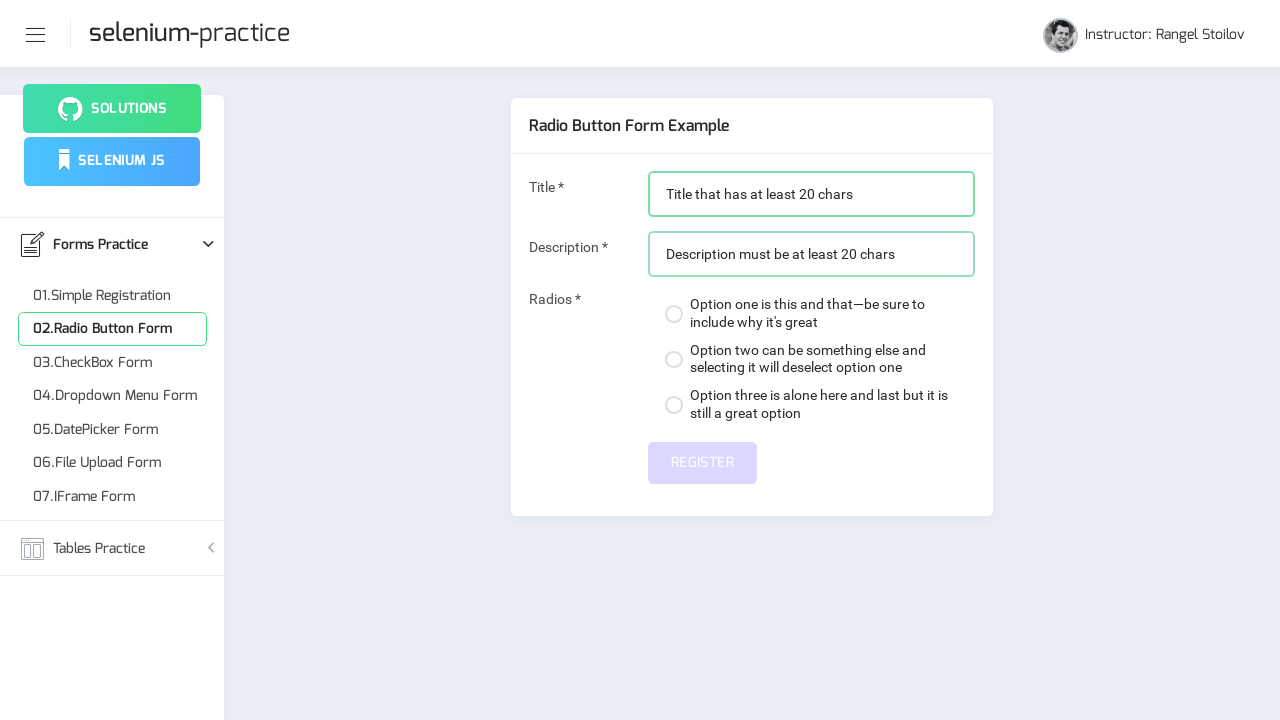

Selected radio button option at (674, 359) on div:nth-child(2) > label > span.custom-control-indicator
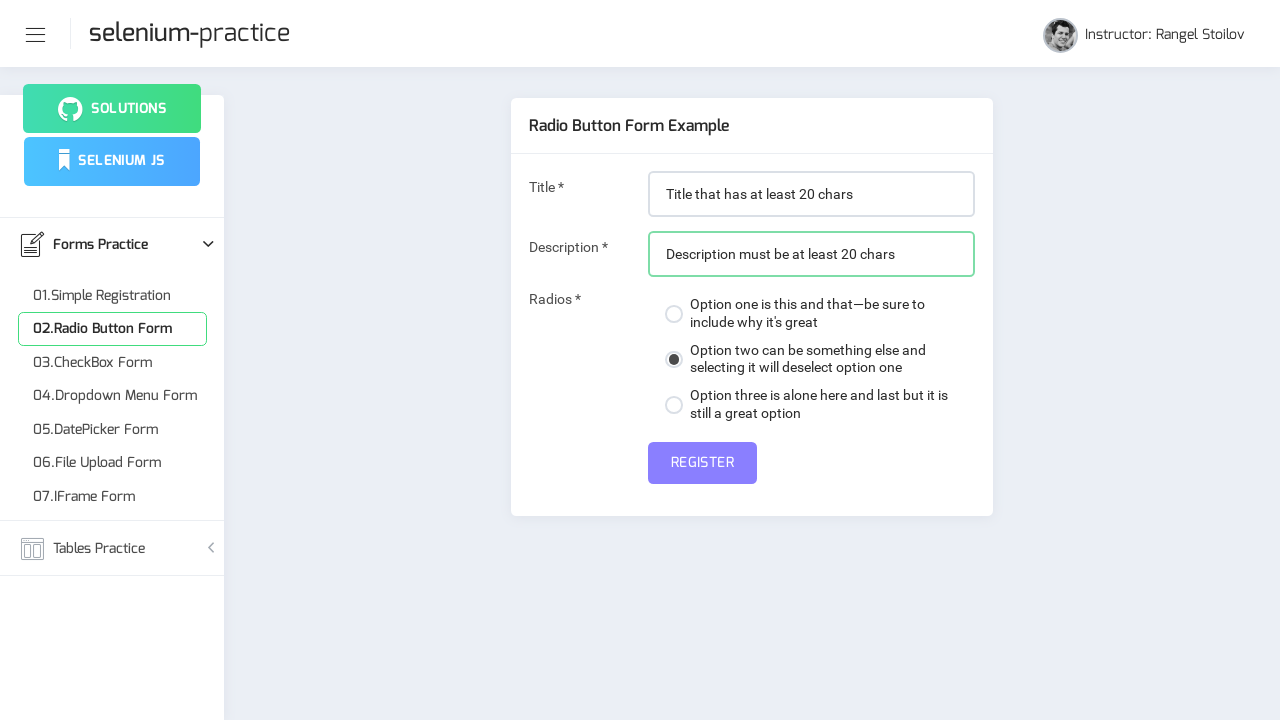

Submitted the form at (702, 463) on #submit
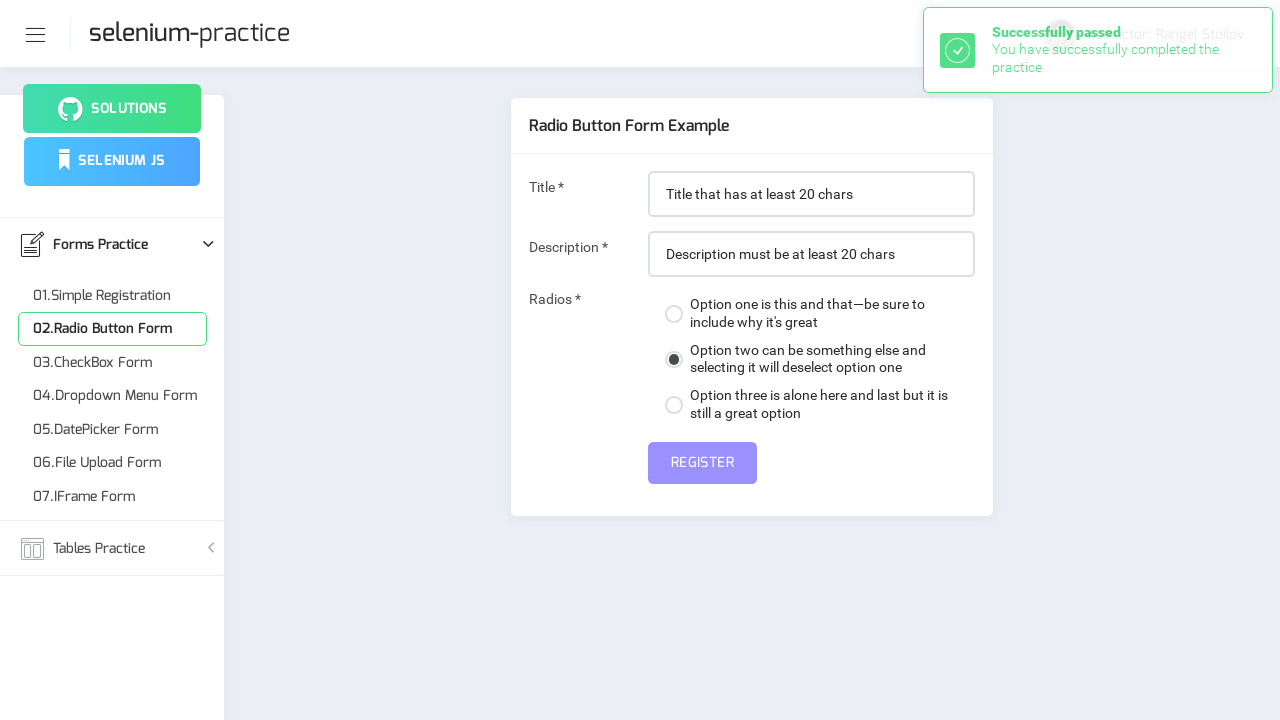

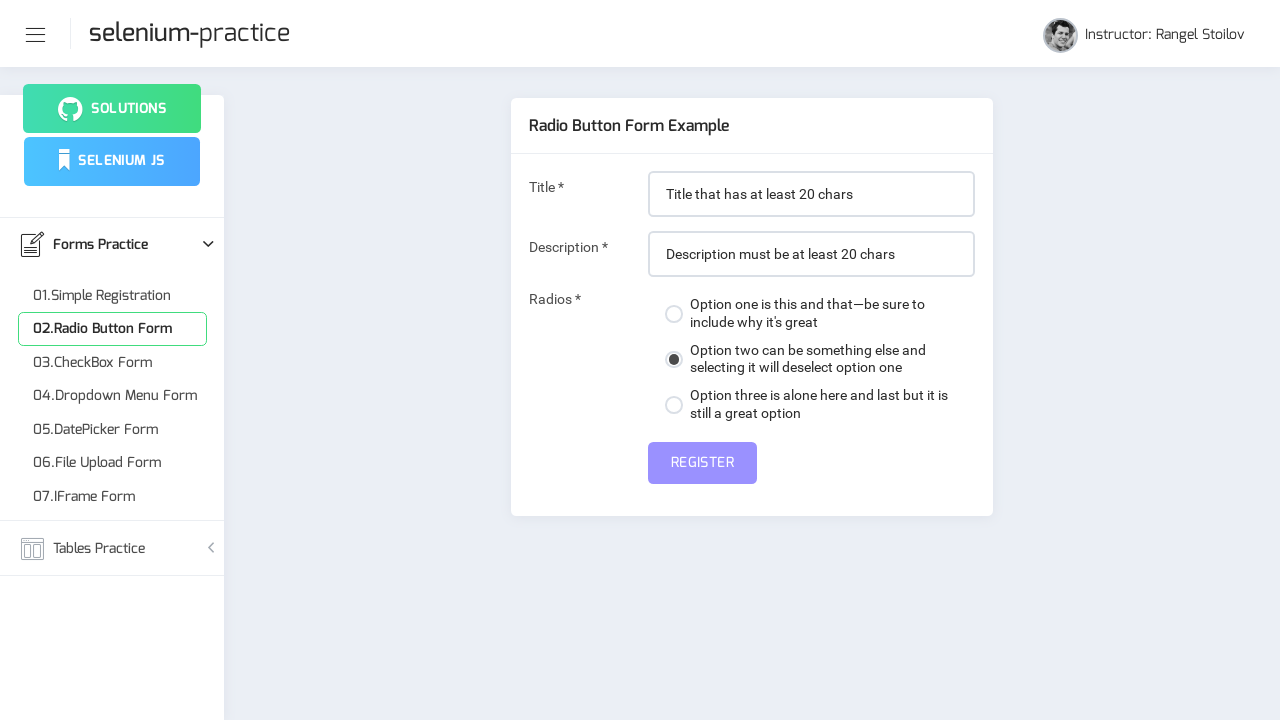